Tests text comparison functionality by entering text in the first textarea, then using keyboard shortcuts to select all, copy, tab to the second textarea, and paste the text

Starting URL: https://text-compare.com/

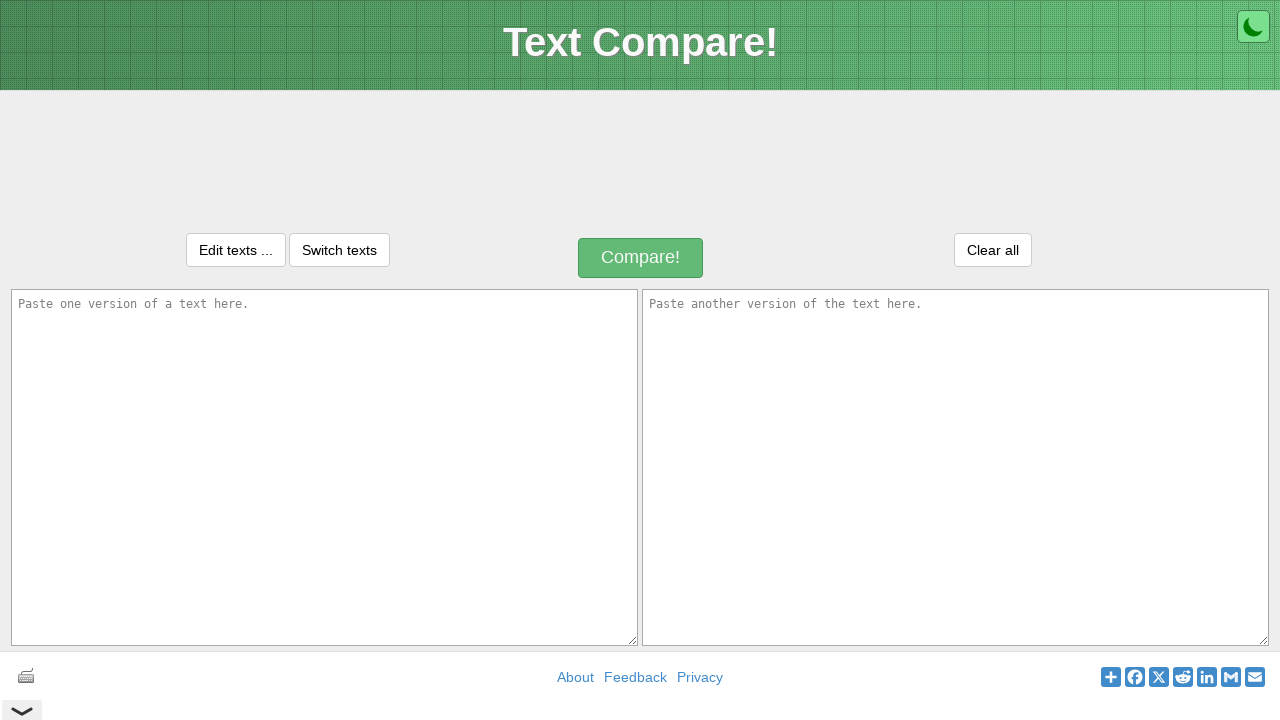

Filled first textarea with 'Welcome Rajeev' on textarea#inputText1
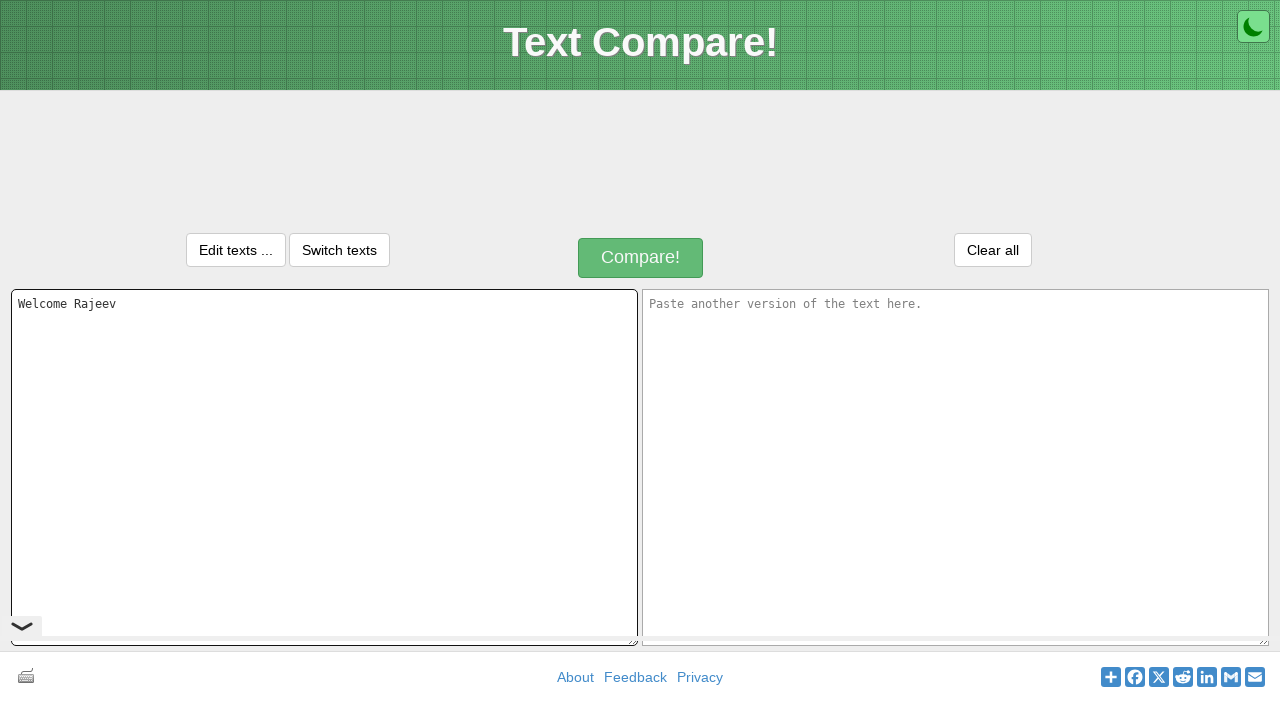

Clicked on first textarea to focus it at (324, 467) on textarea#inputText1
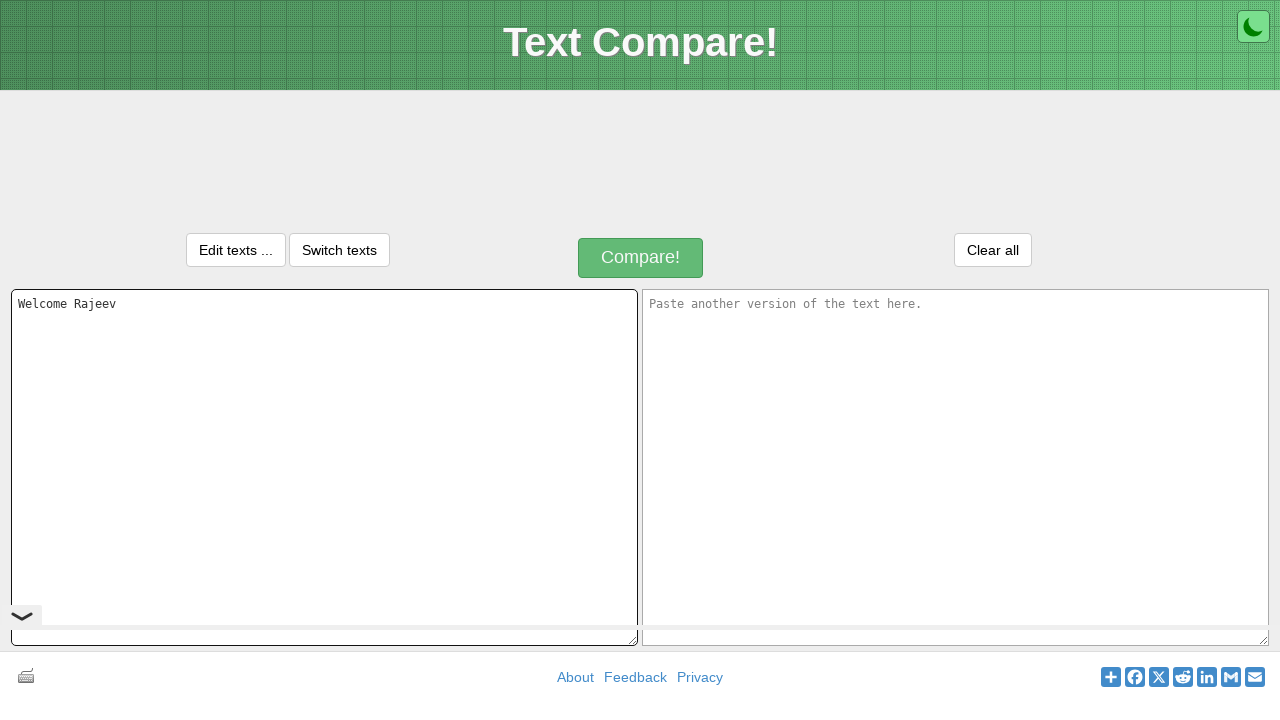

Selected all text in first textarea using Ctrl+A
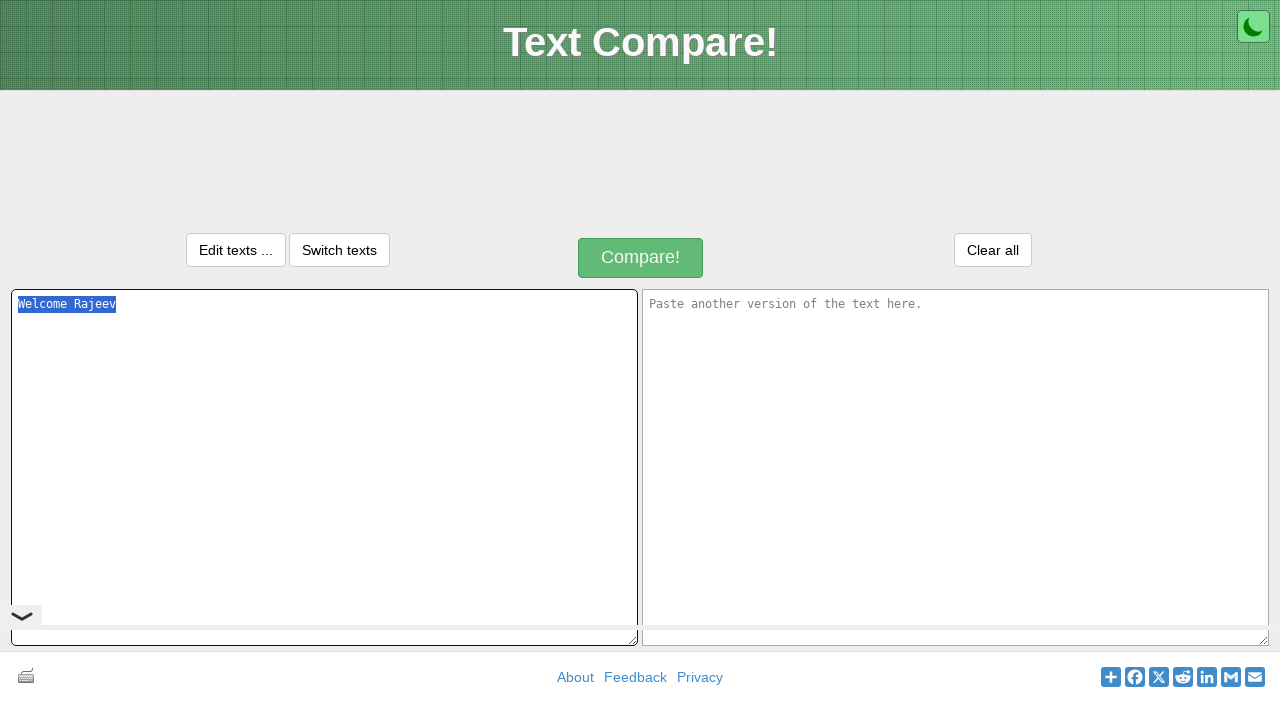

Copied selected text using Ctrl+C
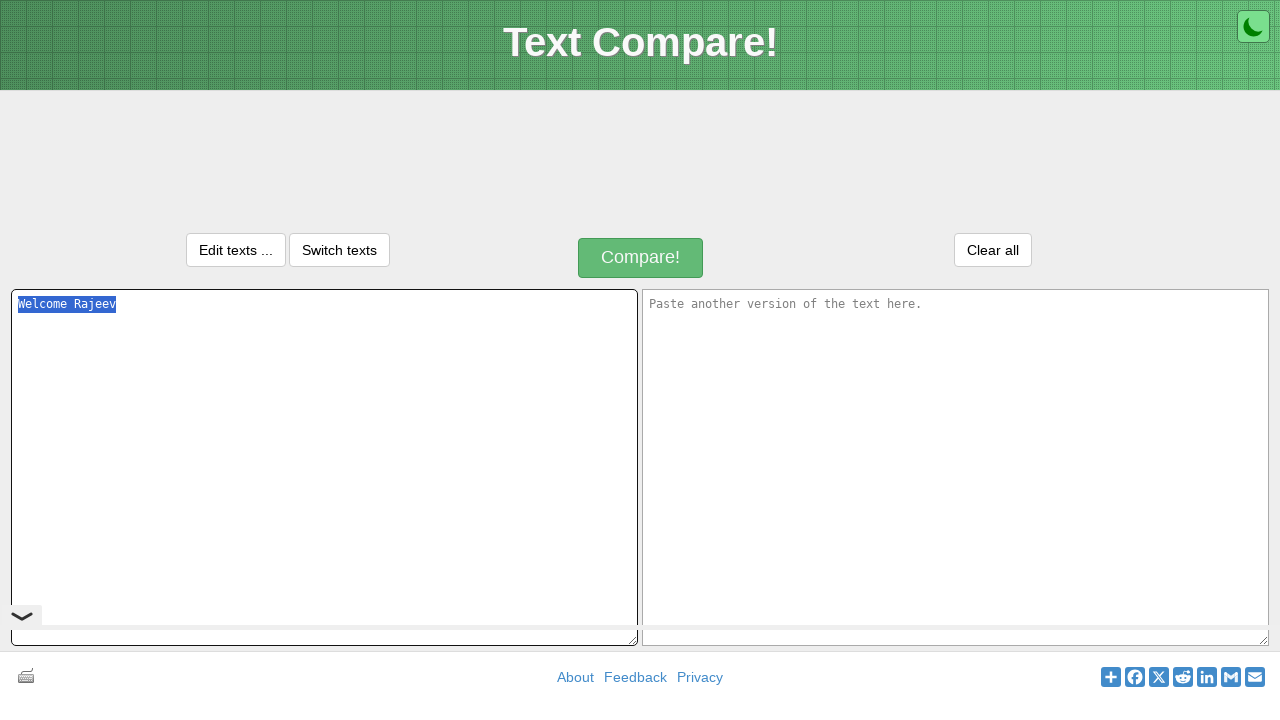

Pressed Tab to navigate to second textarea
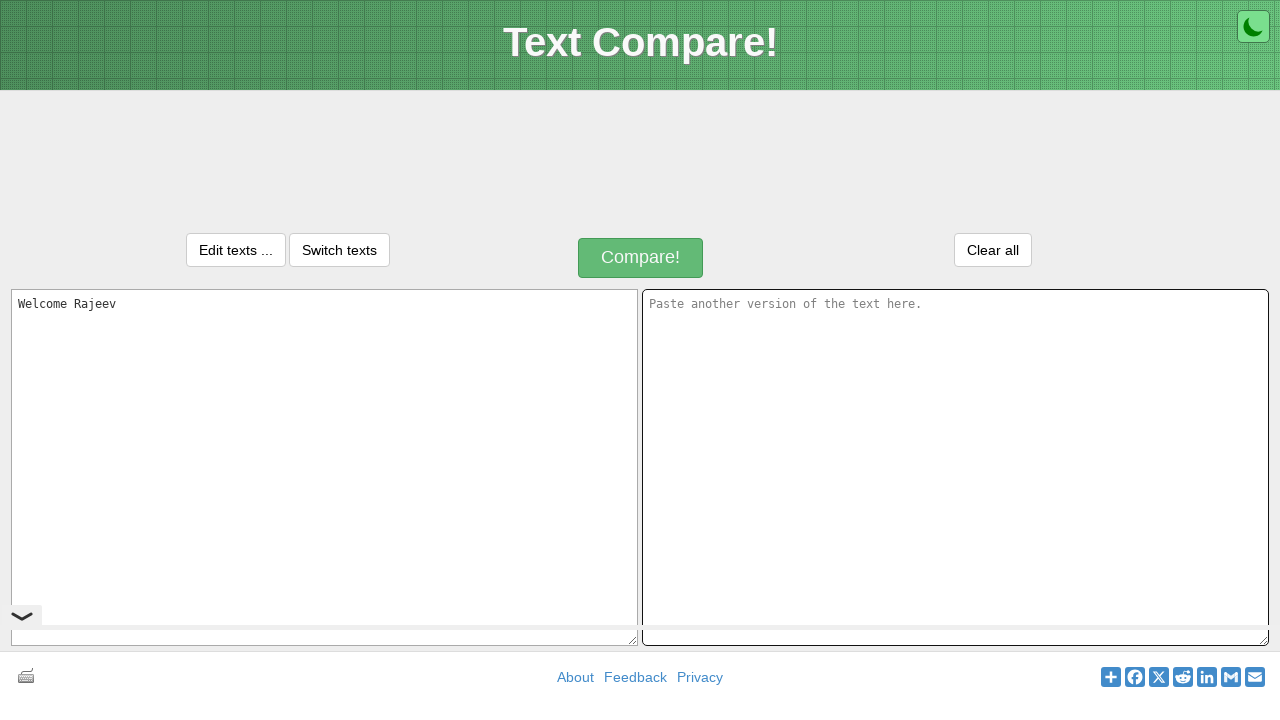

Pasted copied text into second textarea using Ctrl+V
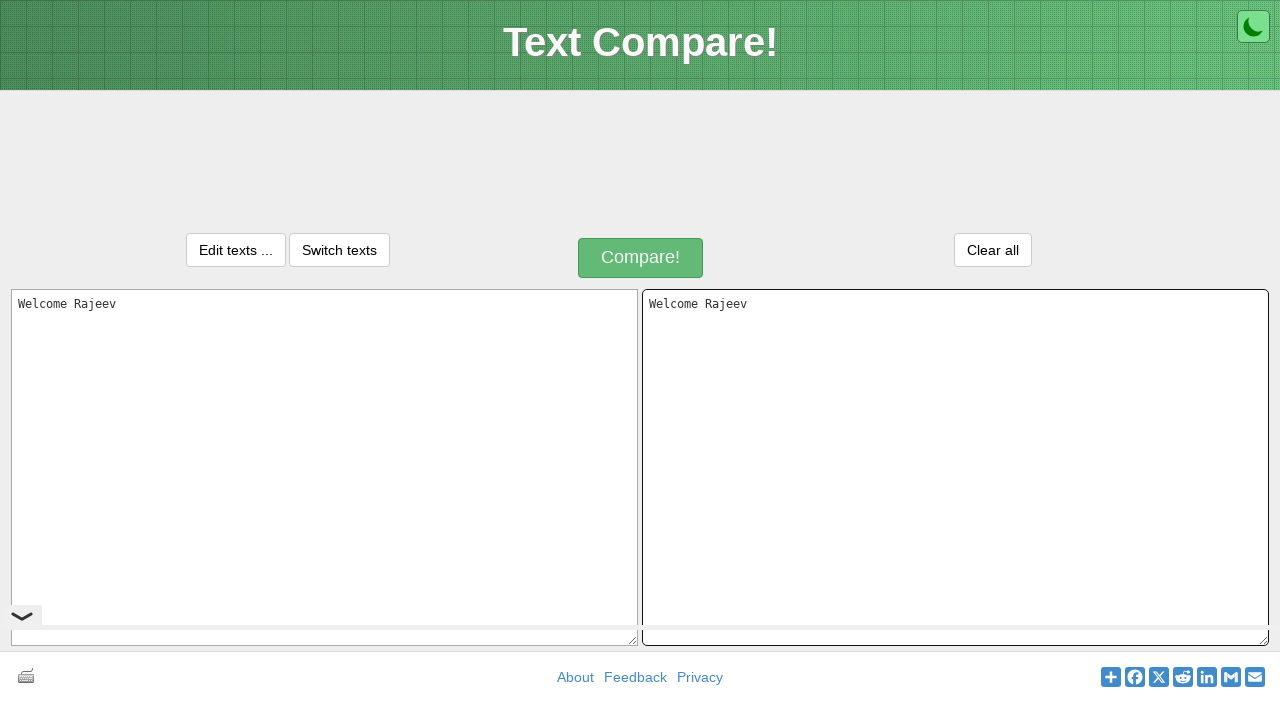

Waited 1 second to verify paste operation completed
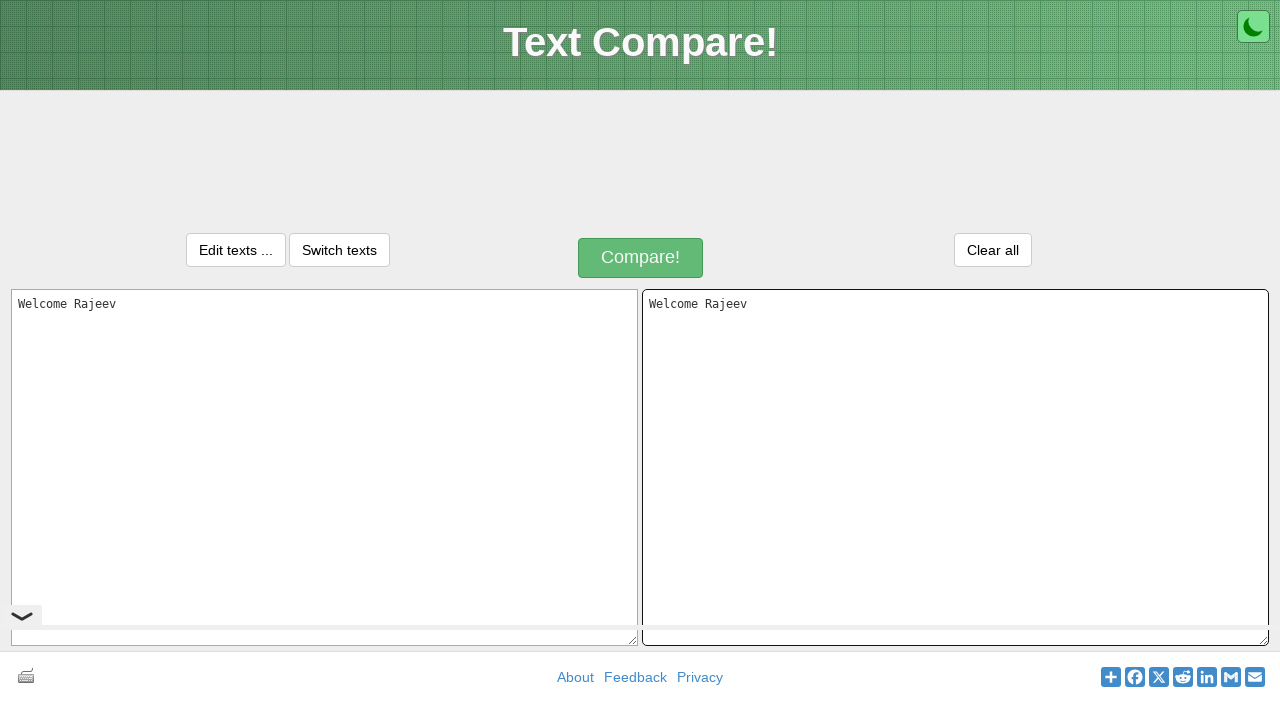

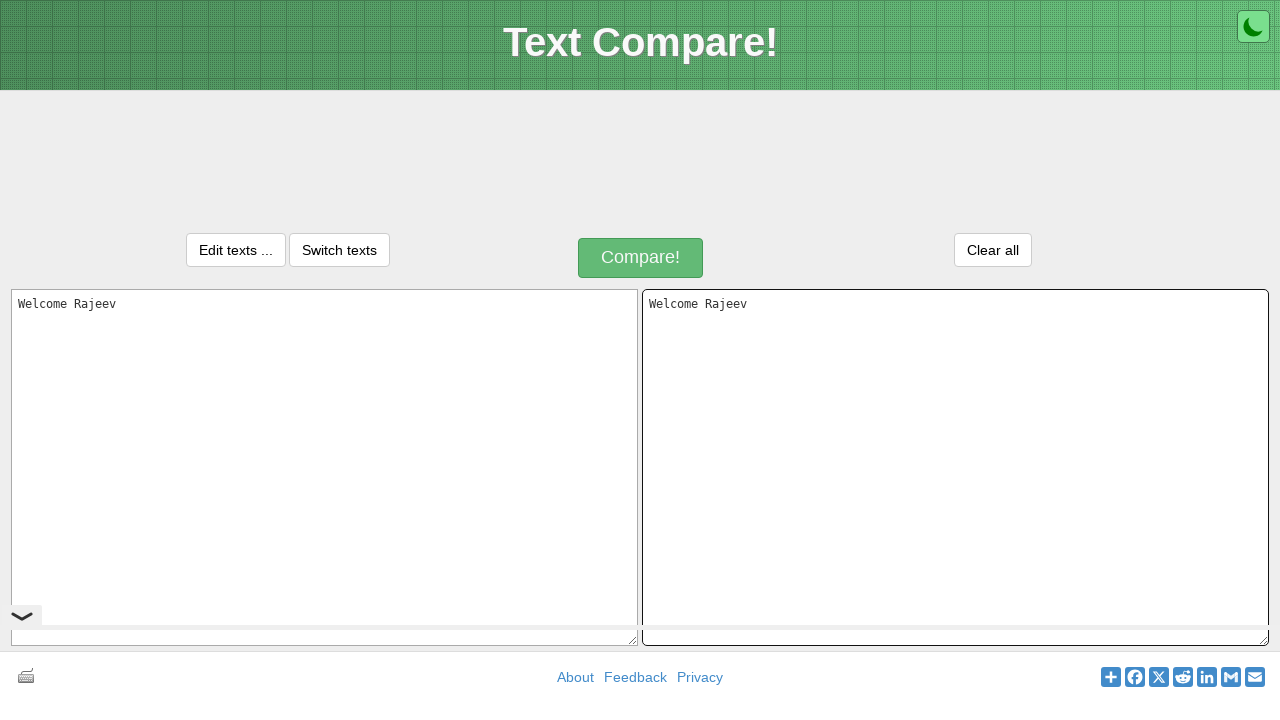